Tests JavaScript alert handling by filling a name field, clicking an alert button, and accepting the browser alert dialog

Starting URL: https://www.rahulshettyacademy.com/AutomationPractice/

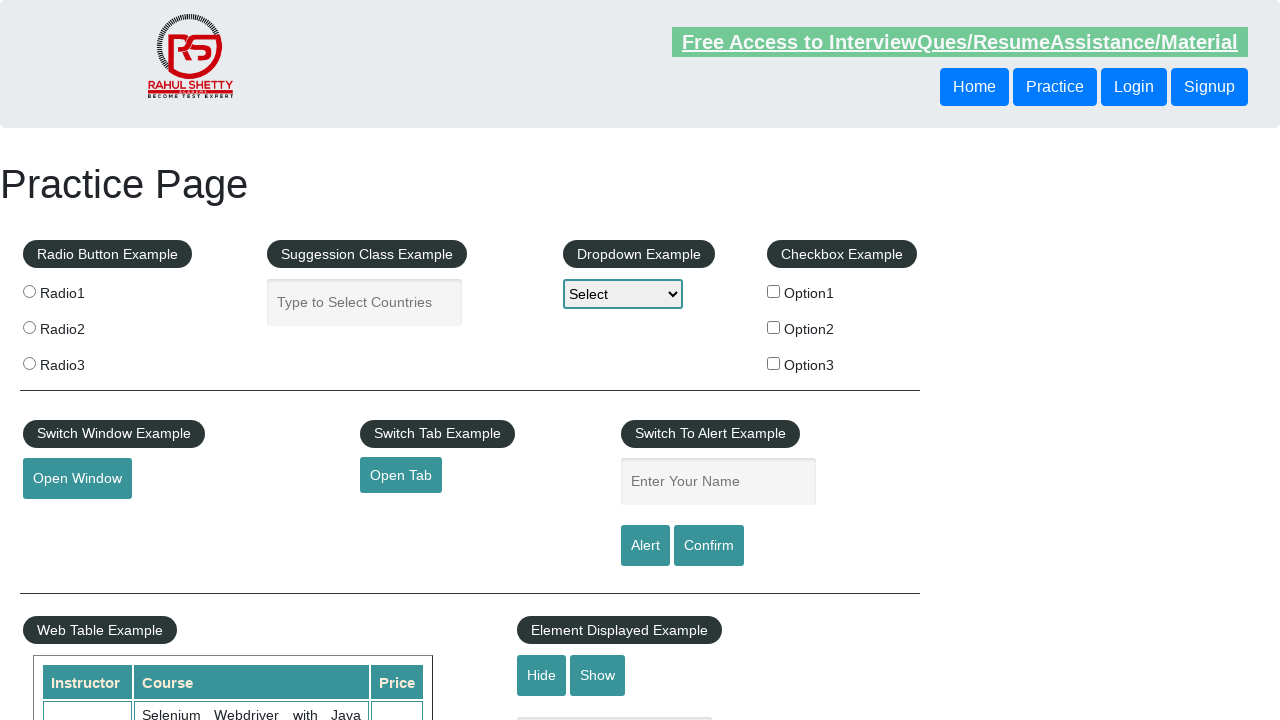

Filled name field with 'Jan' on #name
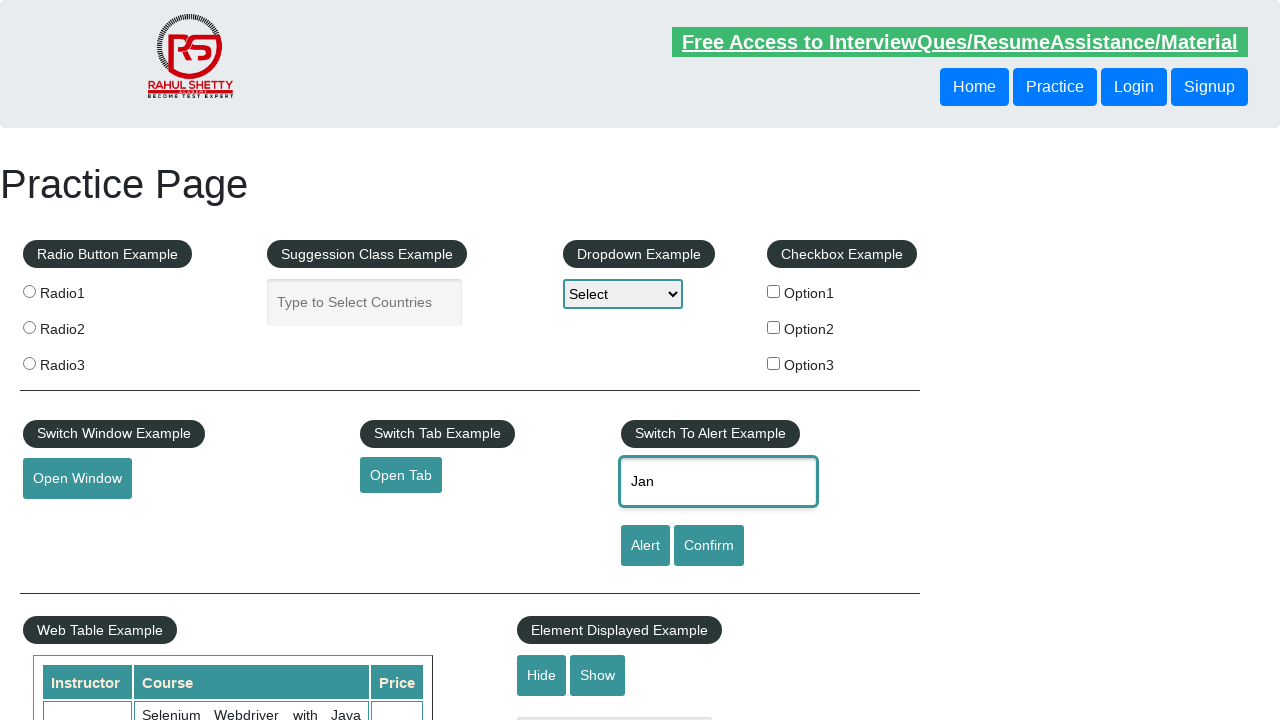

Clicked alert button at (645, 546) on #alertbtn
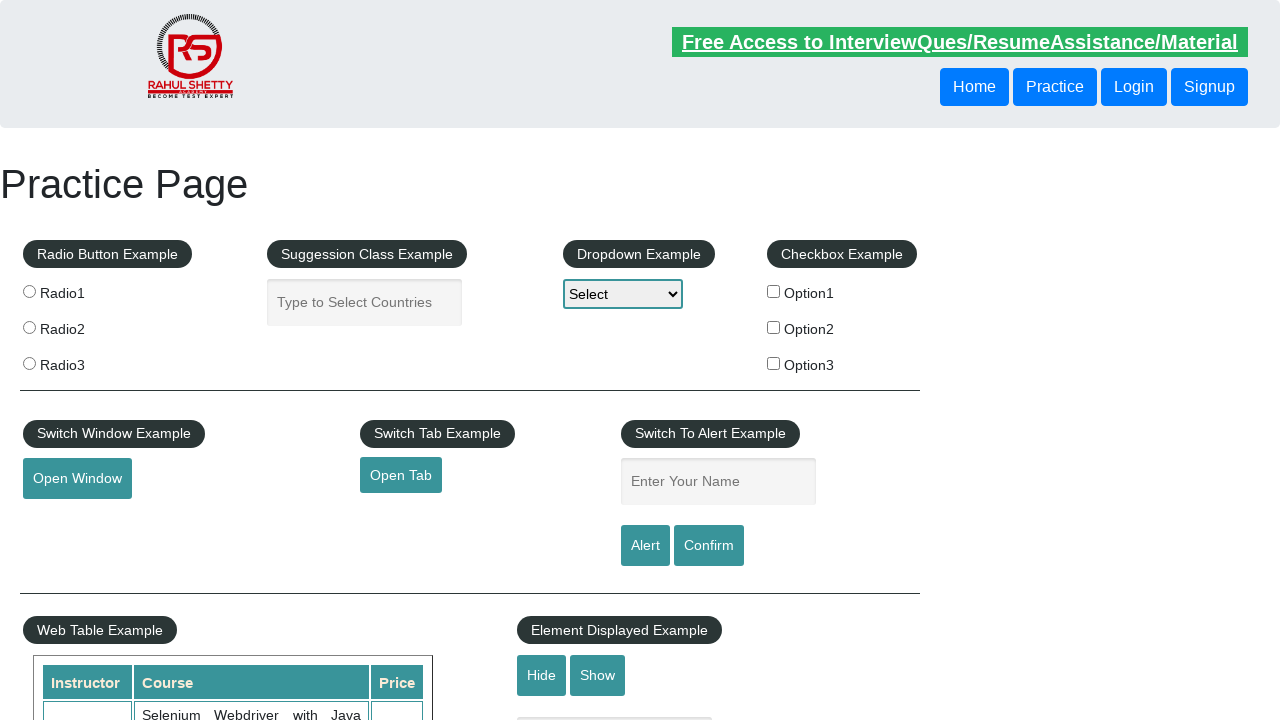

Set up dialog handler to accept alerts
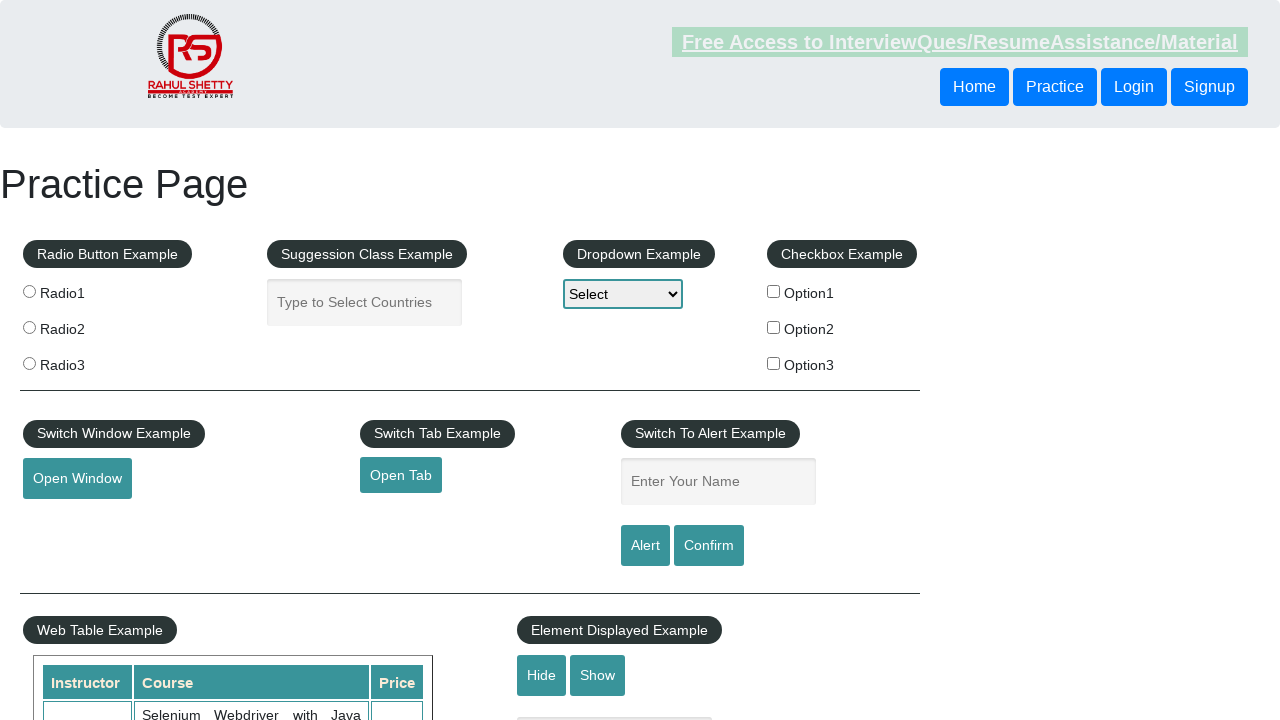

Set up one-time dialog handler to accept next alert
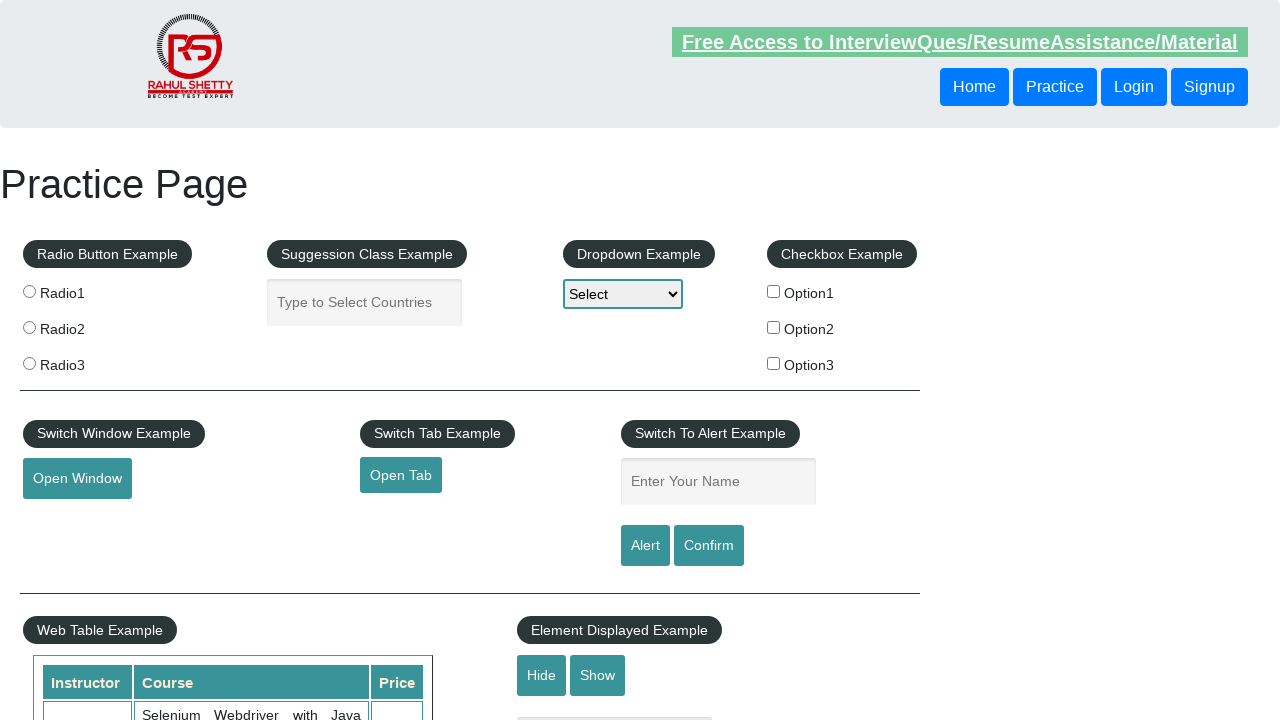

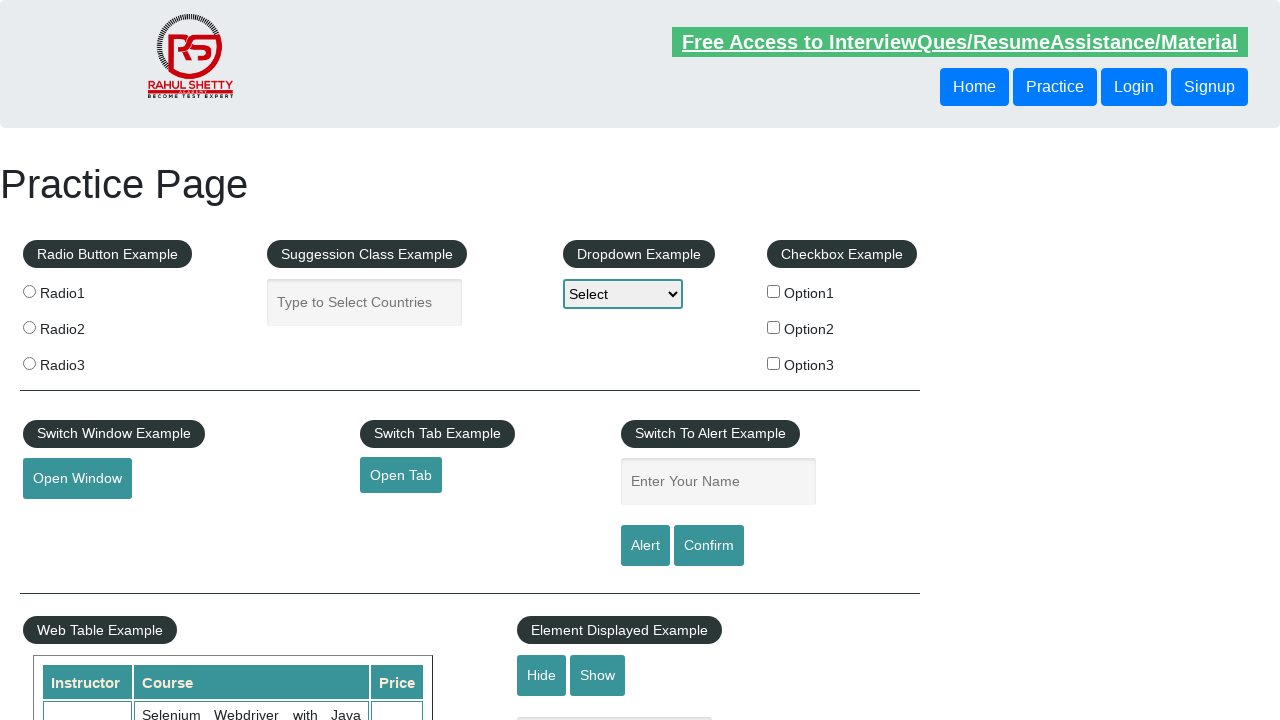